Tests navigation menu hover functionality by hovering over "Members Tool" menu item and clicking on the "Member FAQ" submenu option

Starting URL: https://www.deltadental.com/

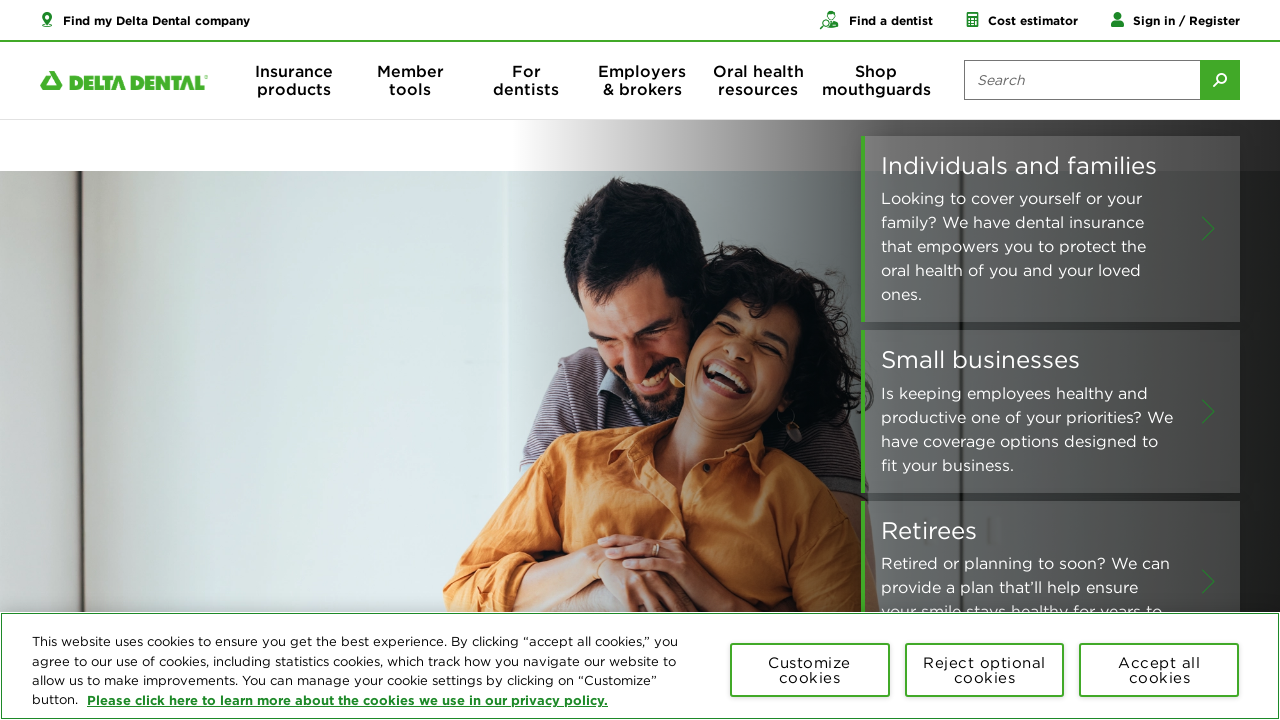

Hovered over 'Members Tool' menu item to reveal submenu at (410, 80) on xpath=/html/body/div[1]/div/div/div[1]/header/div[2]/div/div/div[1]/div/nav/ul/l
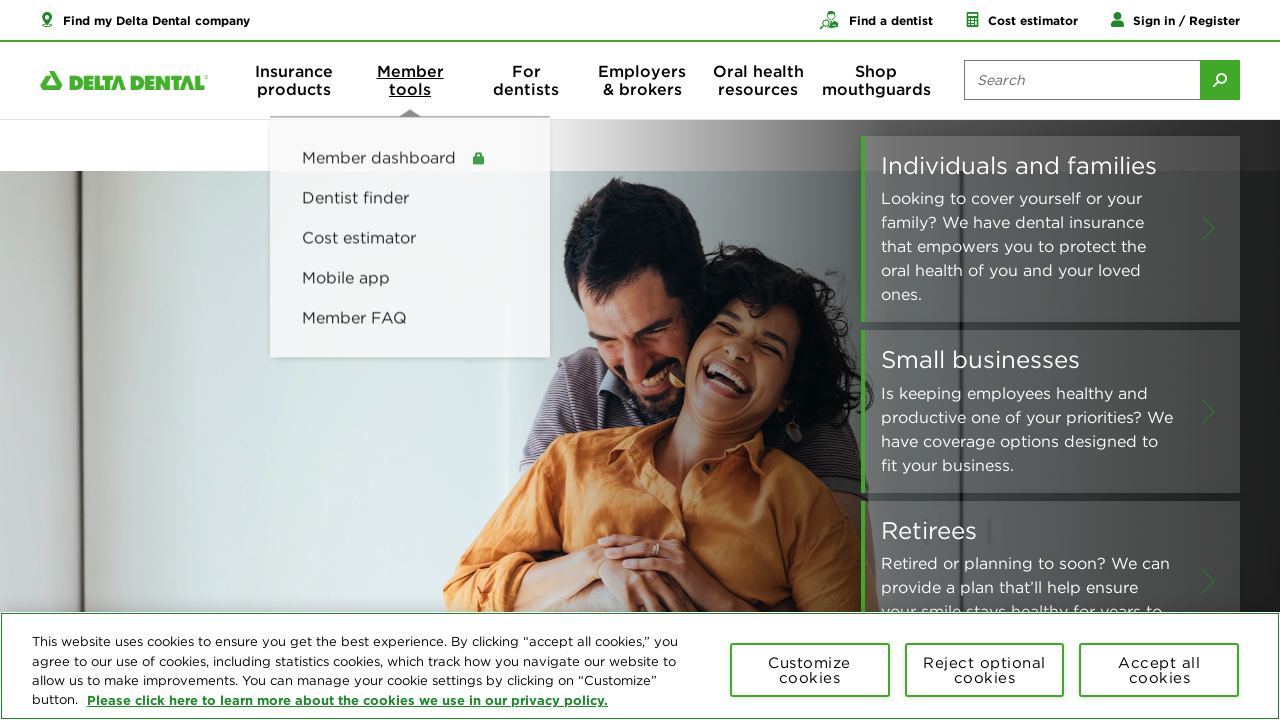

Clicked on 'Member FAQ' submenu option at (354, 316) on xpath=/html/body/div[1]/div/div/div[1]/header/div[2]/div/div/div[1]/div/nav/ul/l
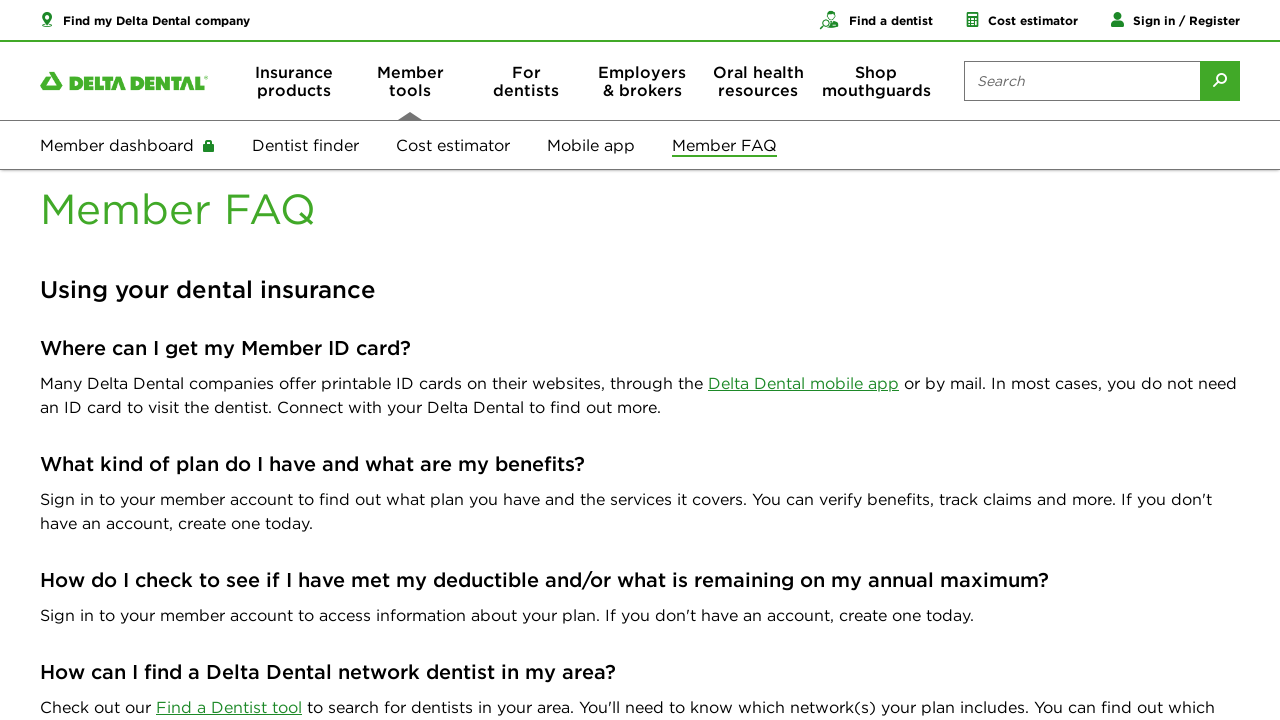

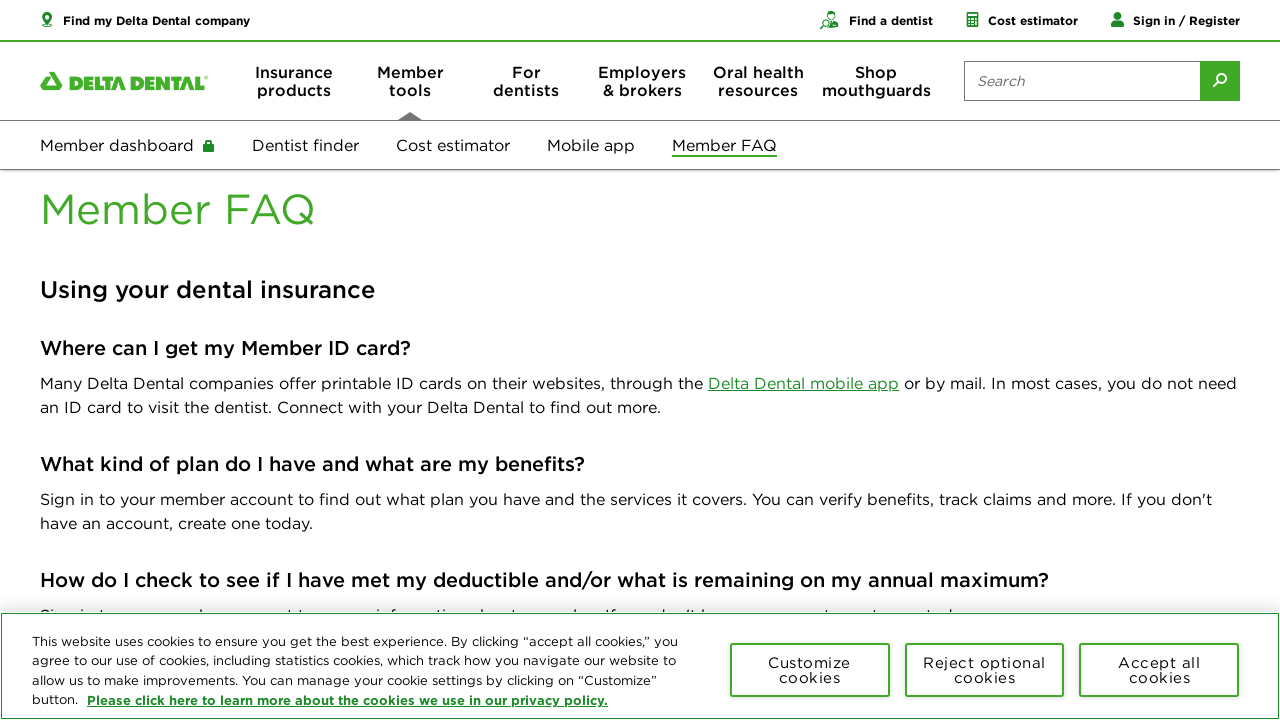